Tests drag and drop functionality on jQuery UI demo page by dragging an element horizontally

Starting URL: https://jqueryui.com/draggable/

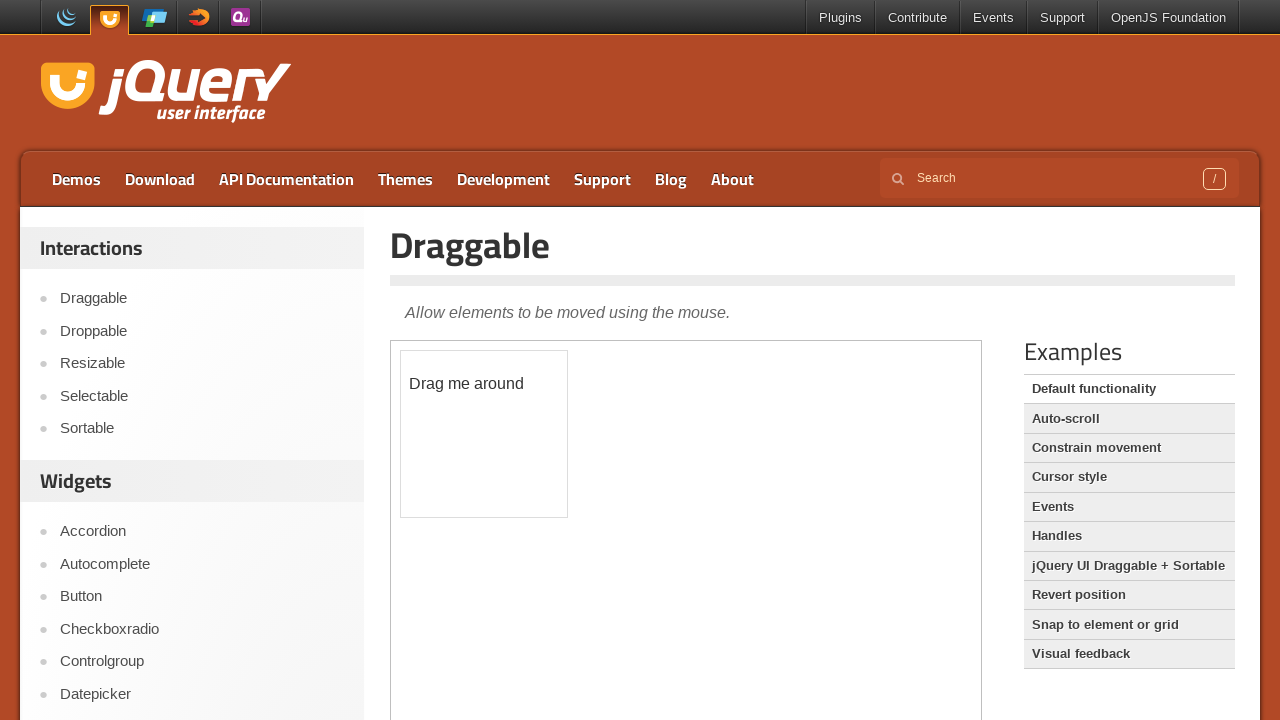

Located iframe containing draggable demo
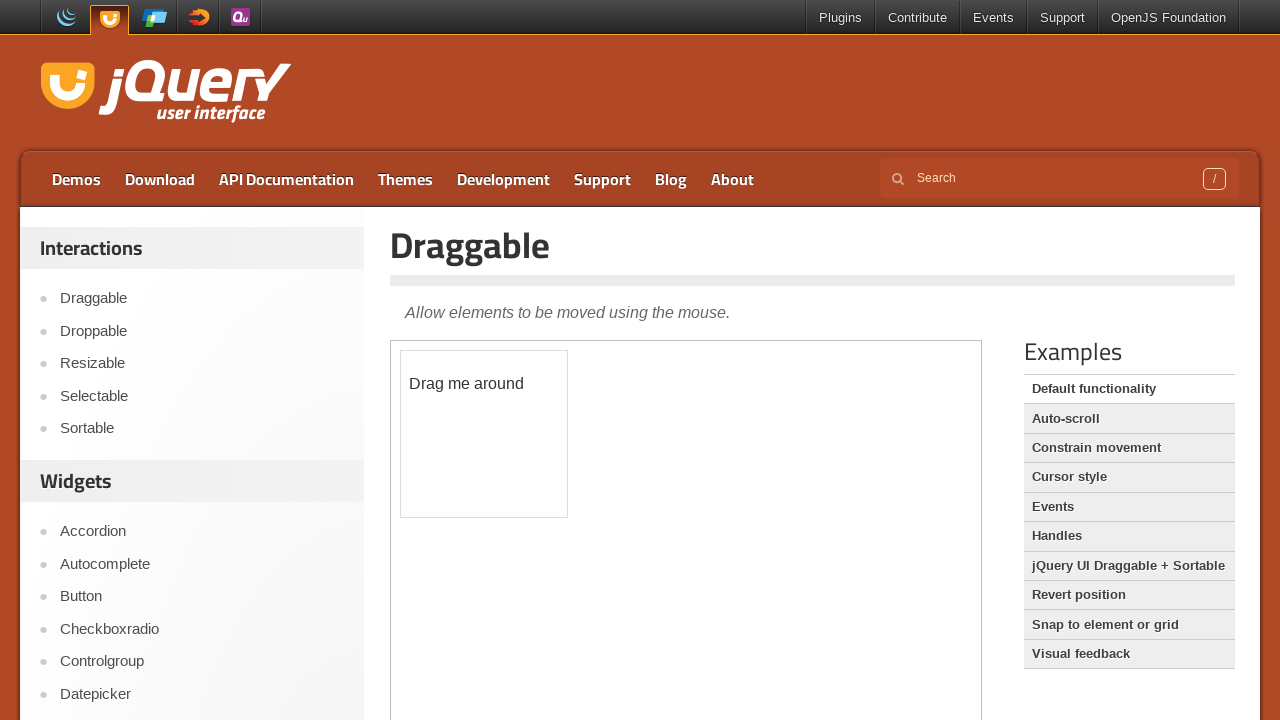

Located draggable element with ID 'draggable'
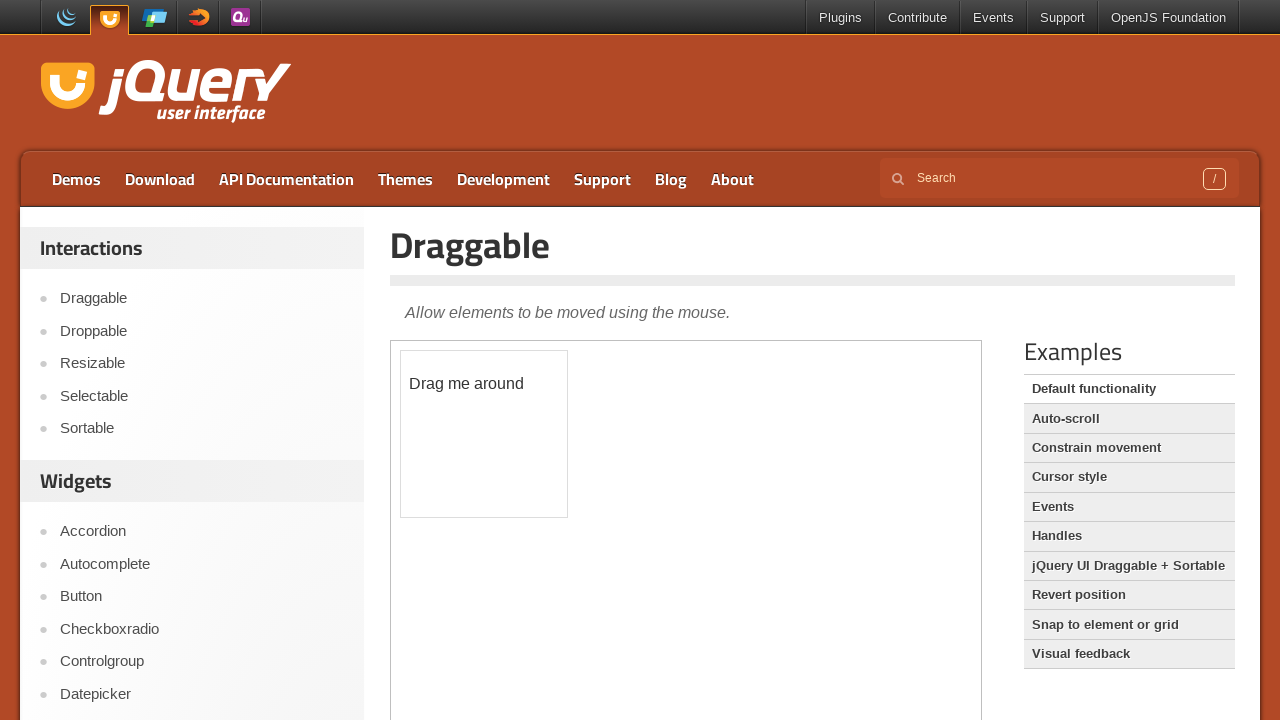

Dragged element 100 pixels to the right at (501, 351)
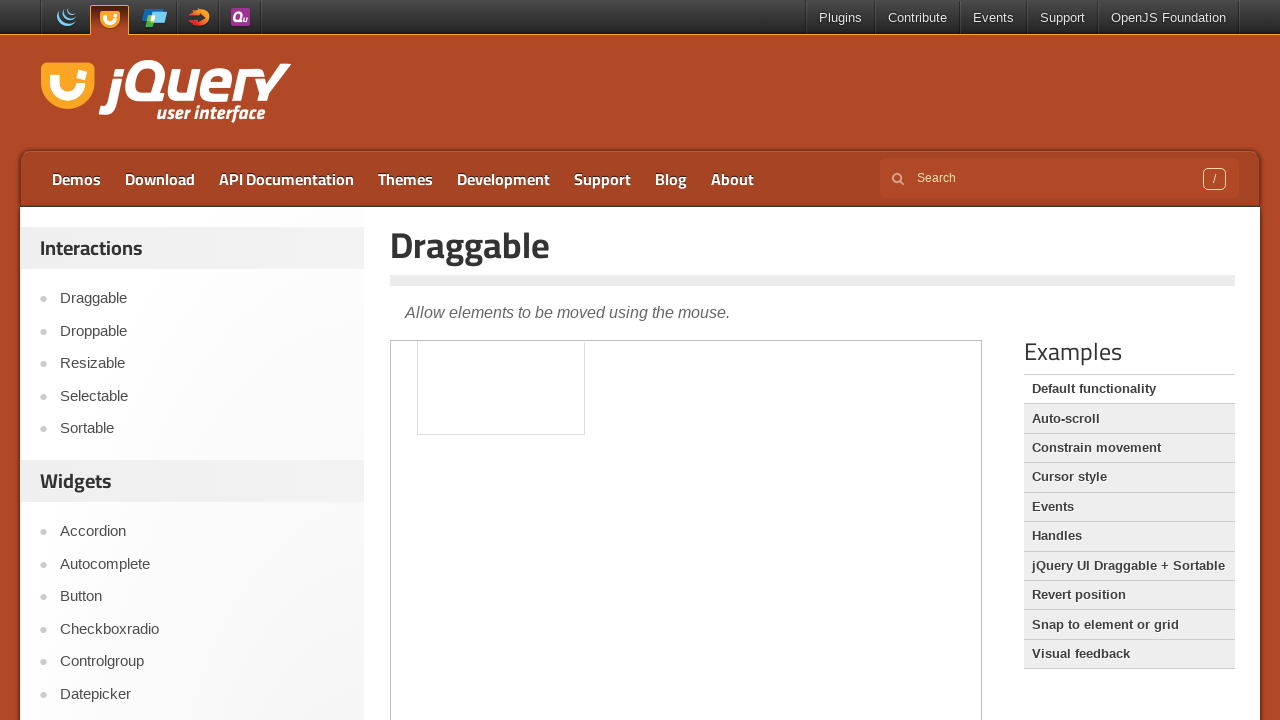

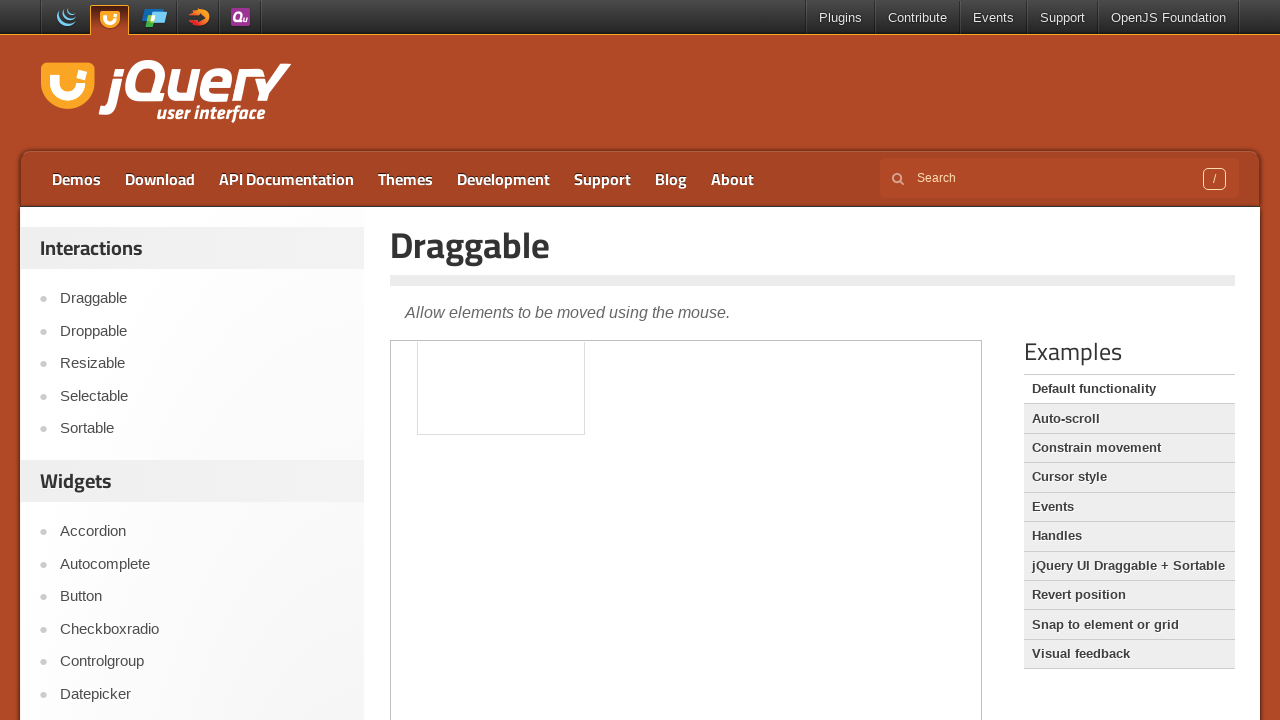